Tests filtering to display all items after viewing filtered views

Starting URL: https://demo.playwright.dev/todomvc

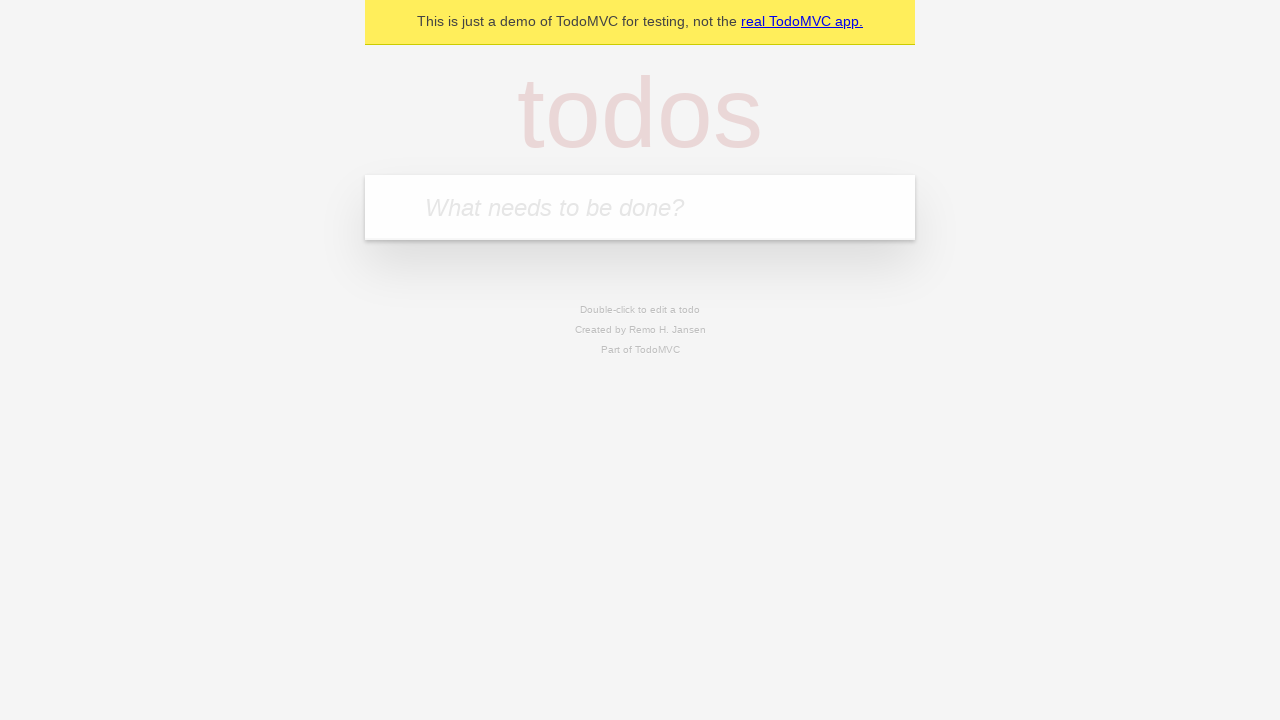

Filled todo input with 'buy some cheese' on internal:attr=[placeholder="What needs to be done?"i]
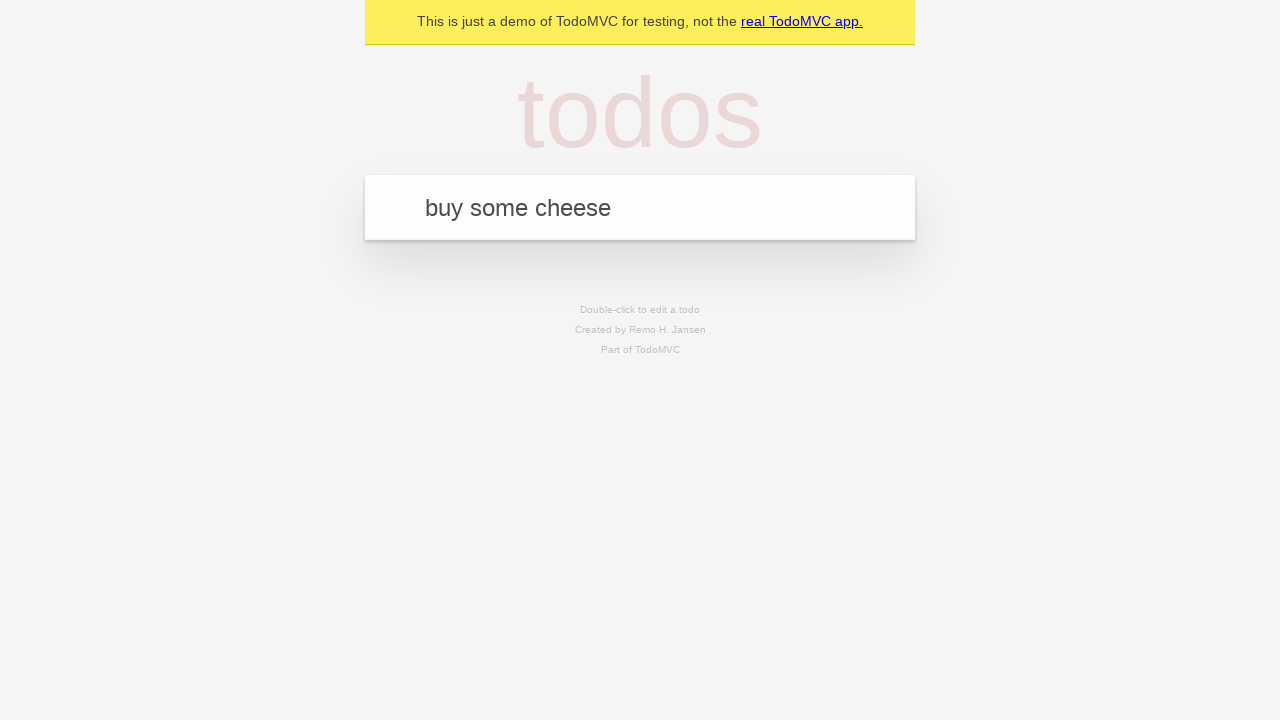

Pressed Enter to add first todo on internal:attr=[placeholder="What needs to be done?"i]
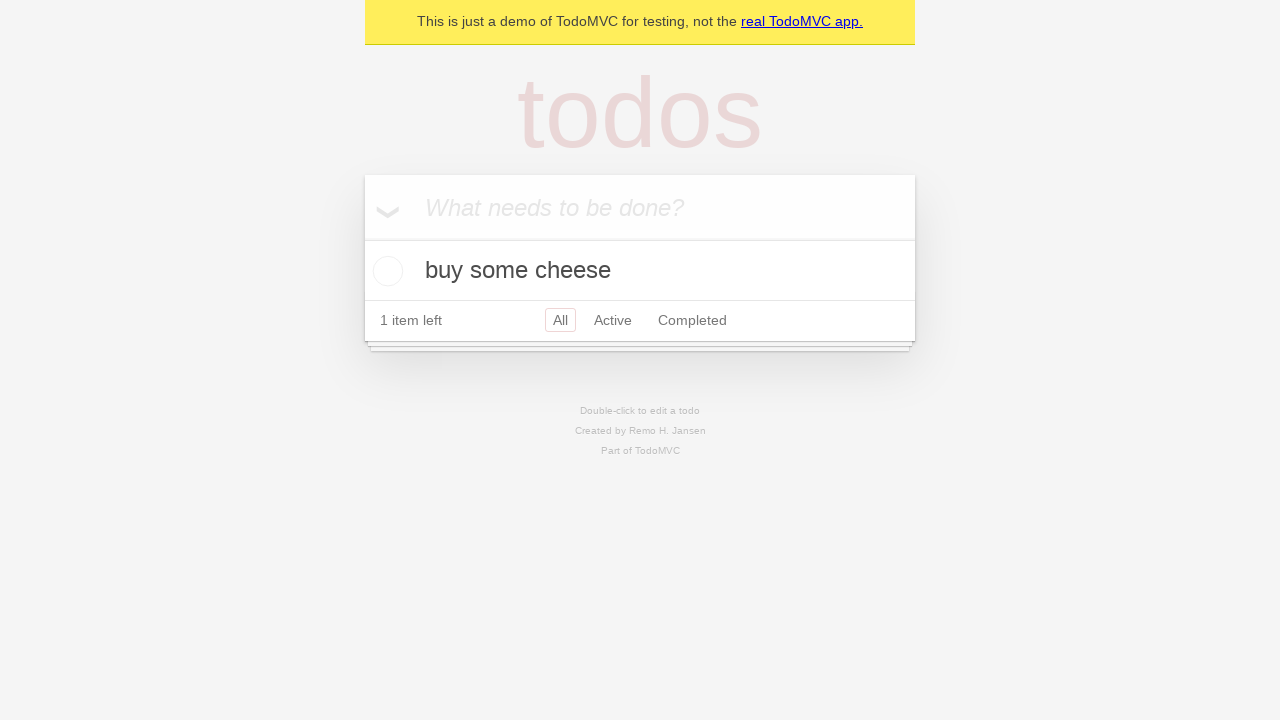

Filled todo input with 'feed the cat' on internal:attr=[placeholder="What needs to be done?"i]
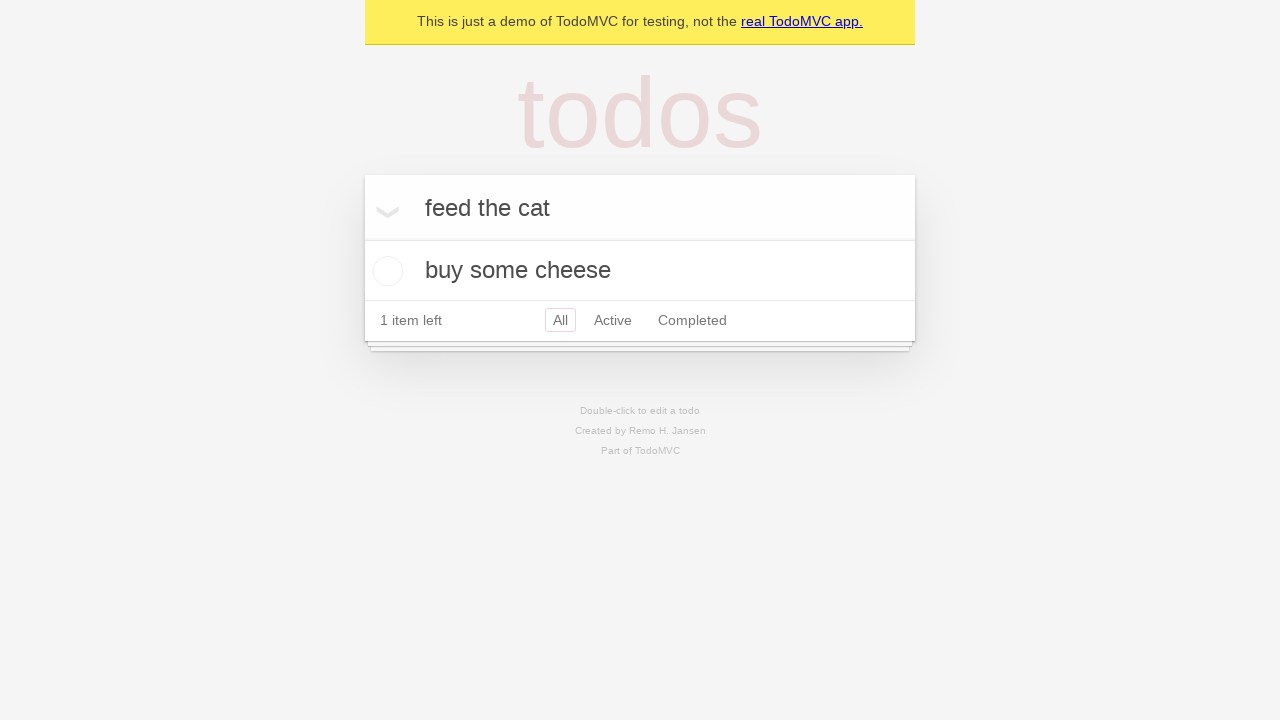

Pressed Enter to add second todo on internal:attr=[placeholder="What needs to be done?"i]
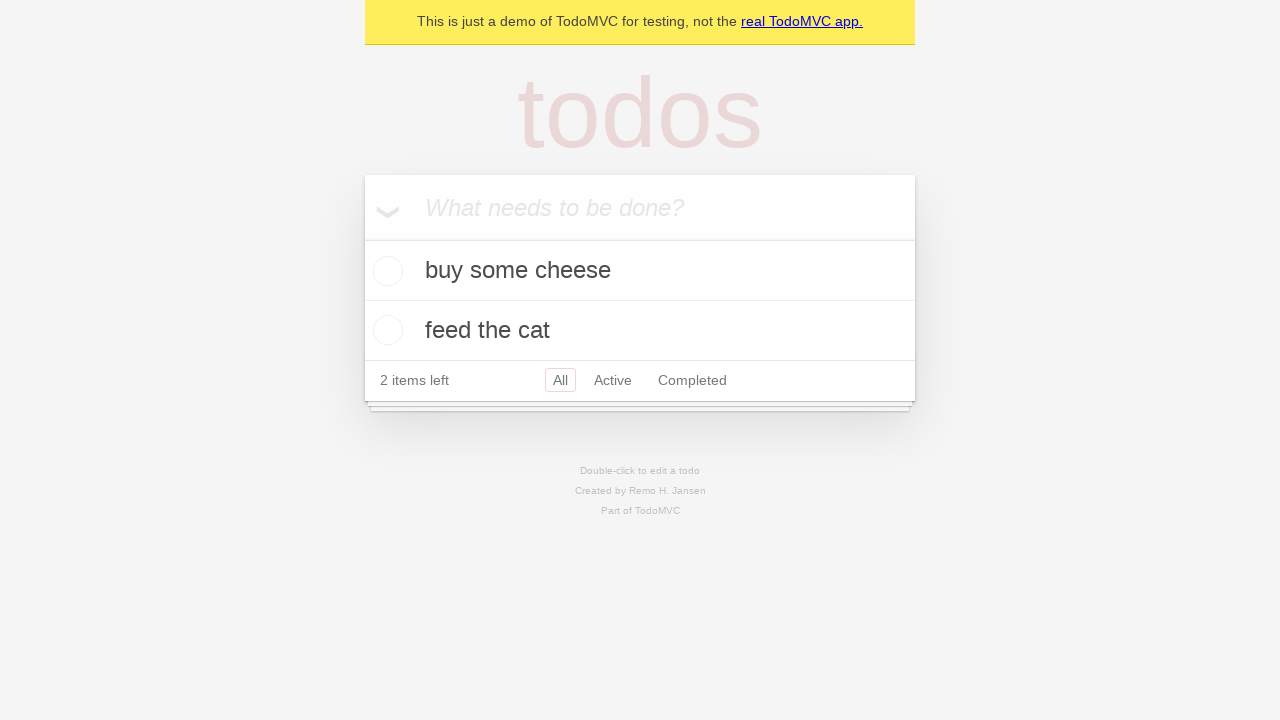

Filled todo input with 'book a doctors appointment' on internal:attr=[placeholder="What needs to be done?"i]
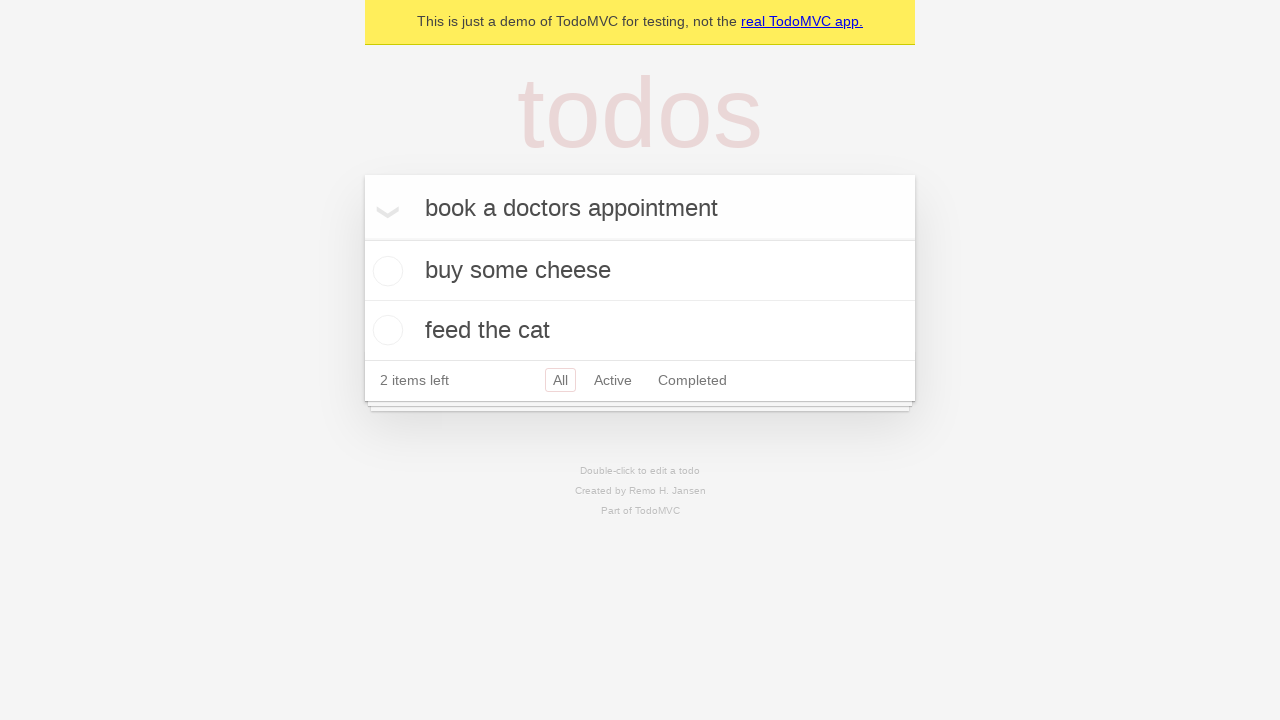

Pressed Enter to add third todo on internal:attr=[placeholder="What needs to be done?"i]
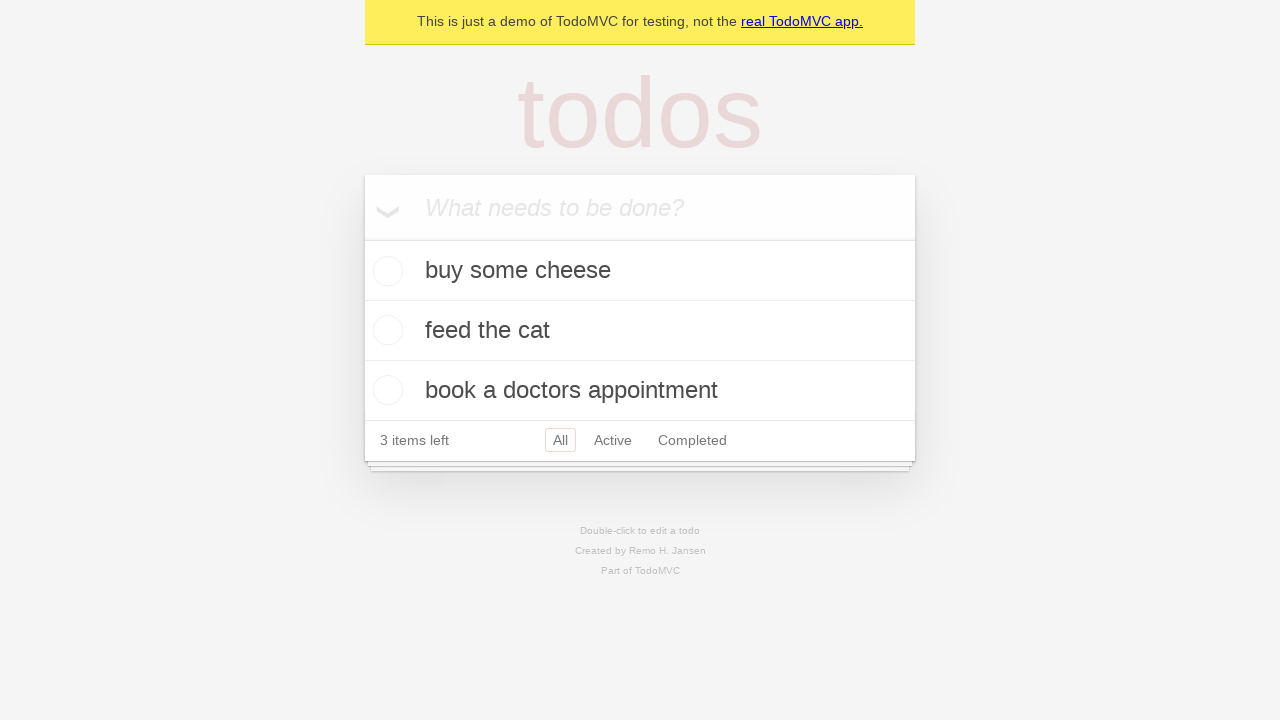

Checked the second todo item at (385, 330) on internal:testid=[data-testid="todo-item"s] >> nth=1 >> internal:role=checkbox
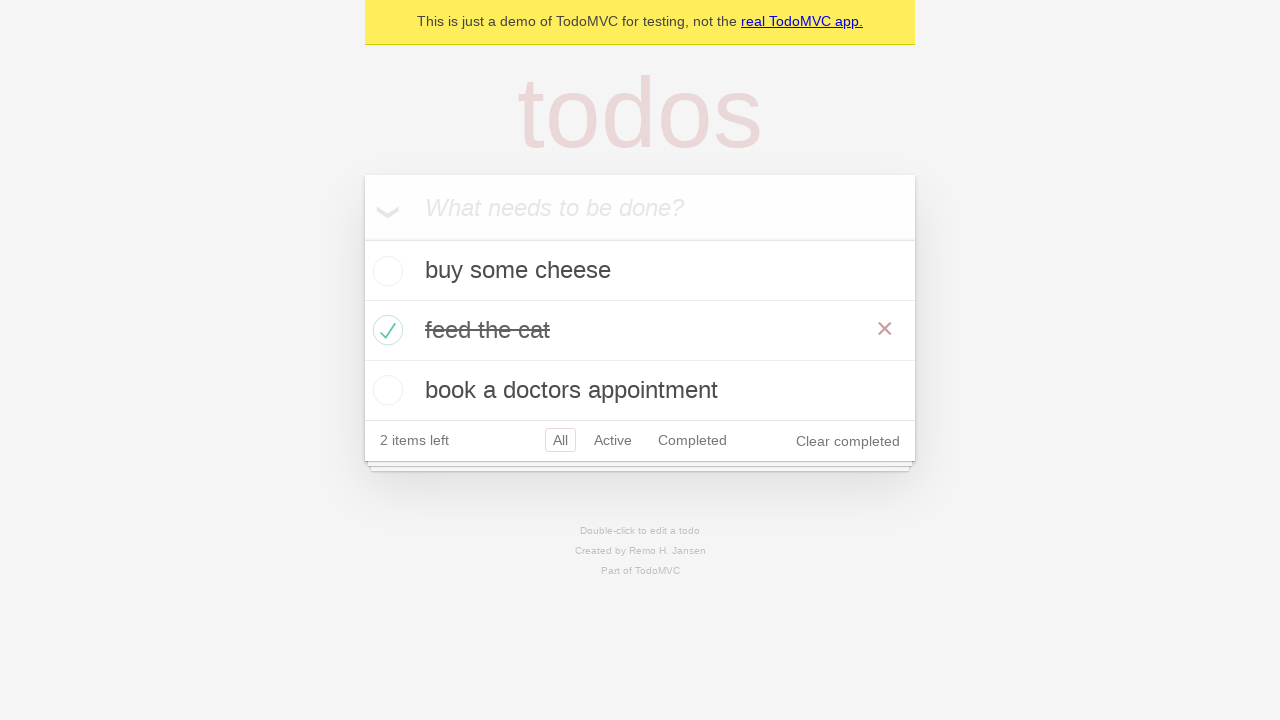

Clicked Active filter to display active todos only at (613, 440) on internal:role=link[name="Active"i]
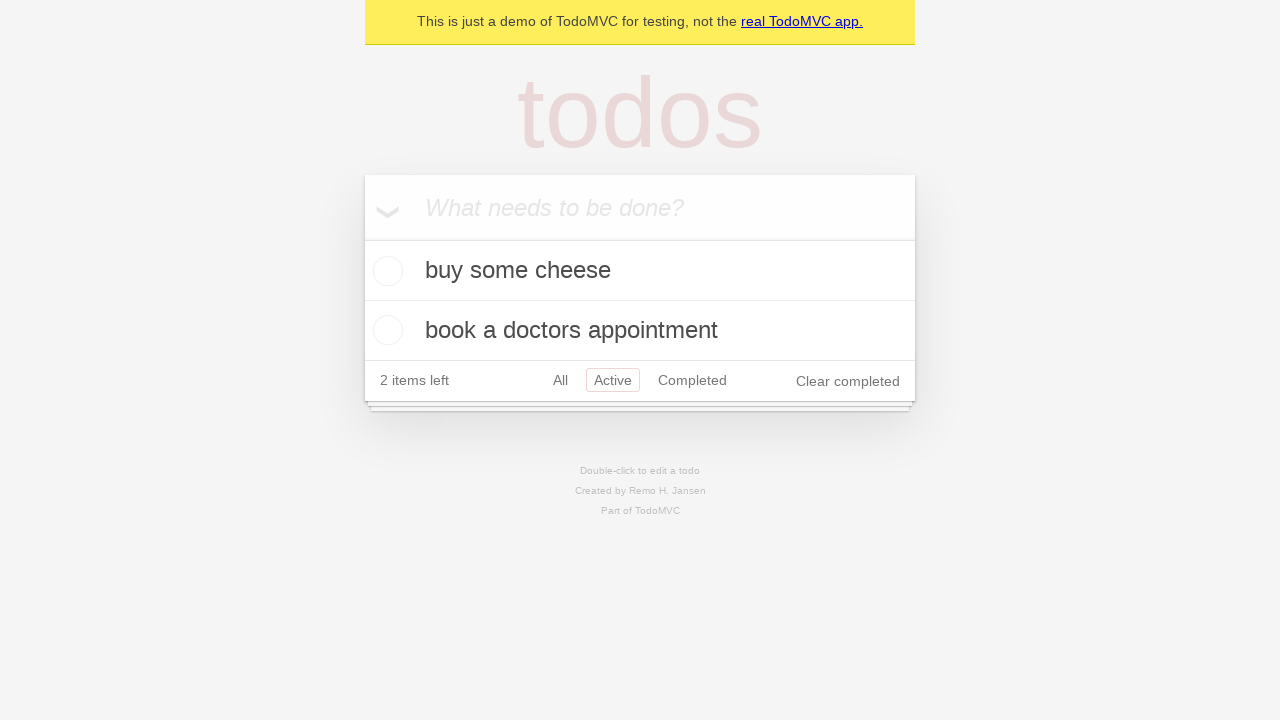

Clicked Completed filter to display completed todos only at (692, 380) on internal:role=link[name="Completed"i]
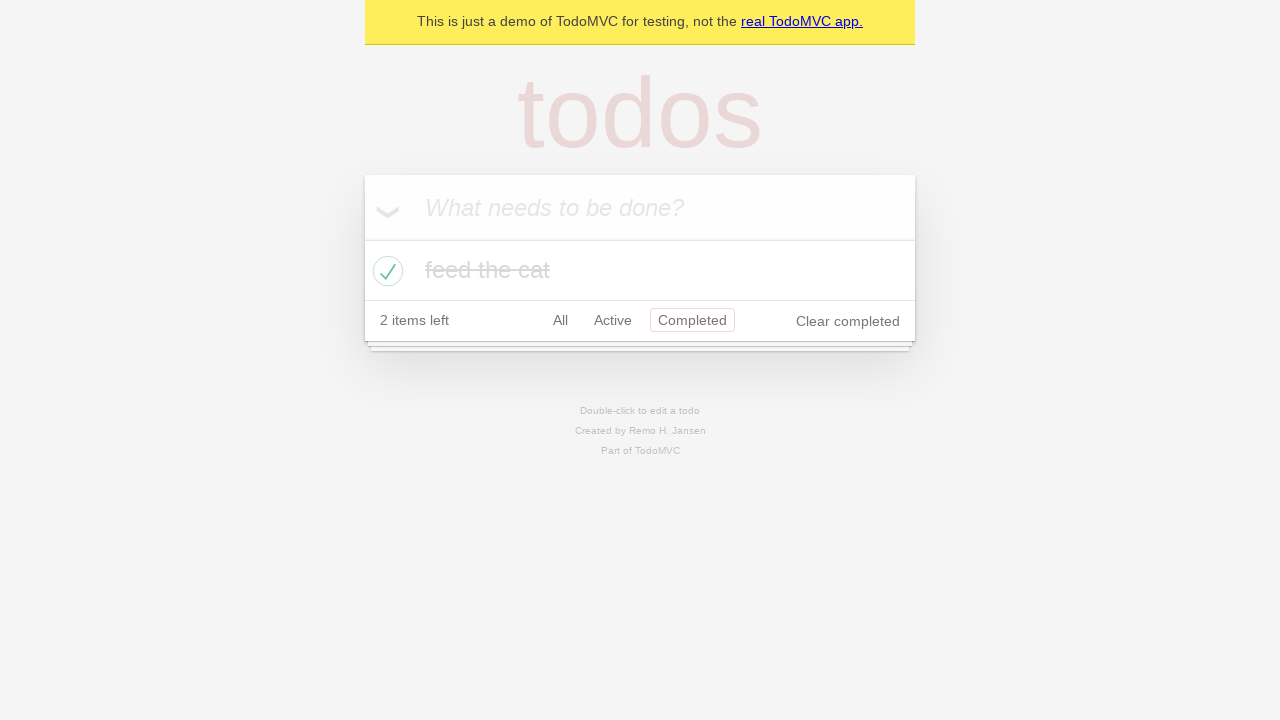

Clicked All filter to display all items at (560, 320) on internal:role=link[name="All"i]
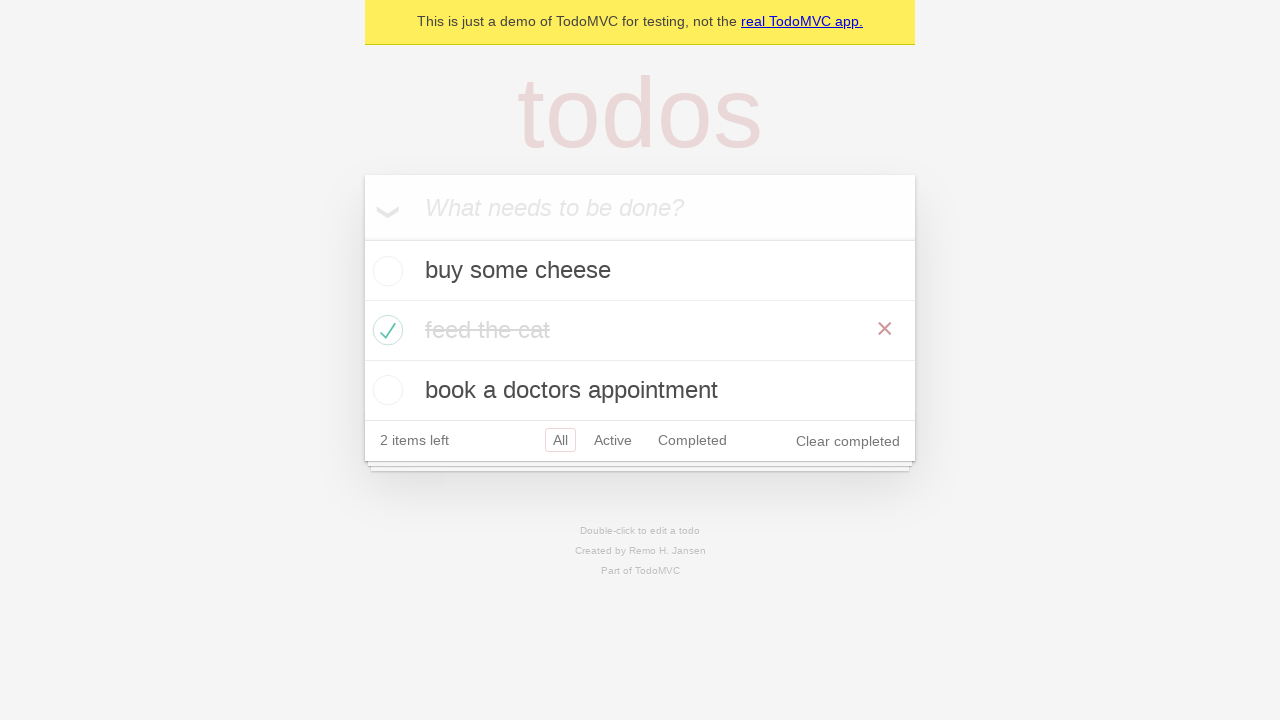

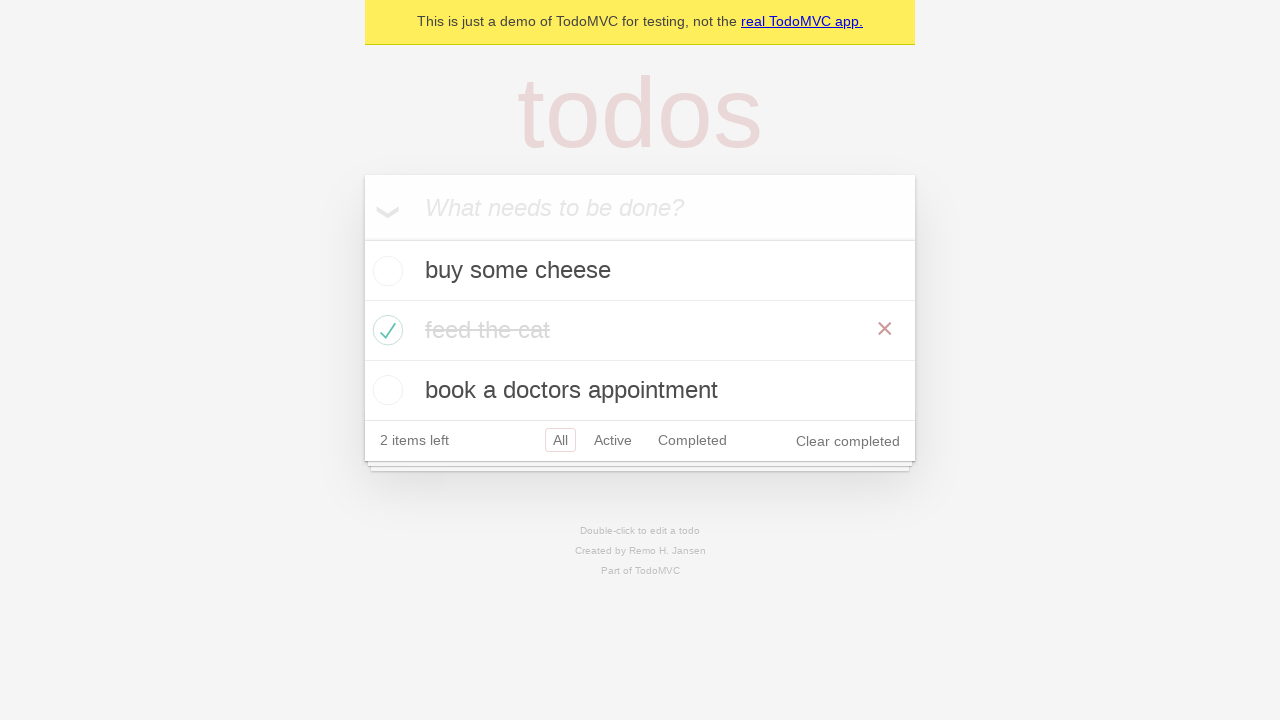